Tests browser window management operations by maximizing, entering fullscreen mode, minimizing, and then maximizing the window again on the OnePlus product page.

Starting URL: https://www.oneplus.in/launch/10-pro

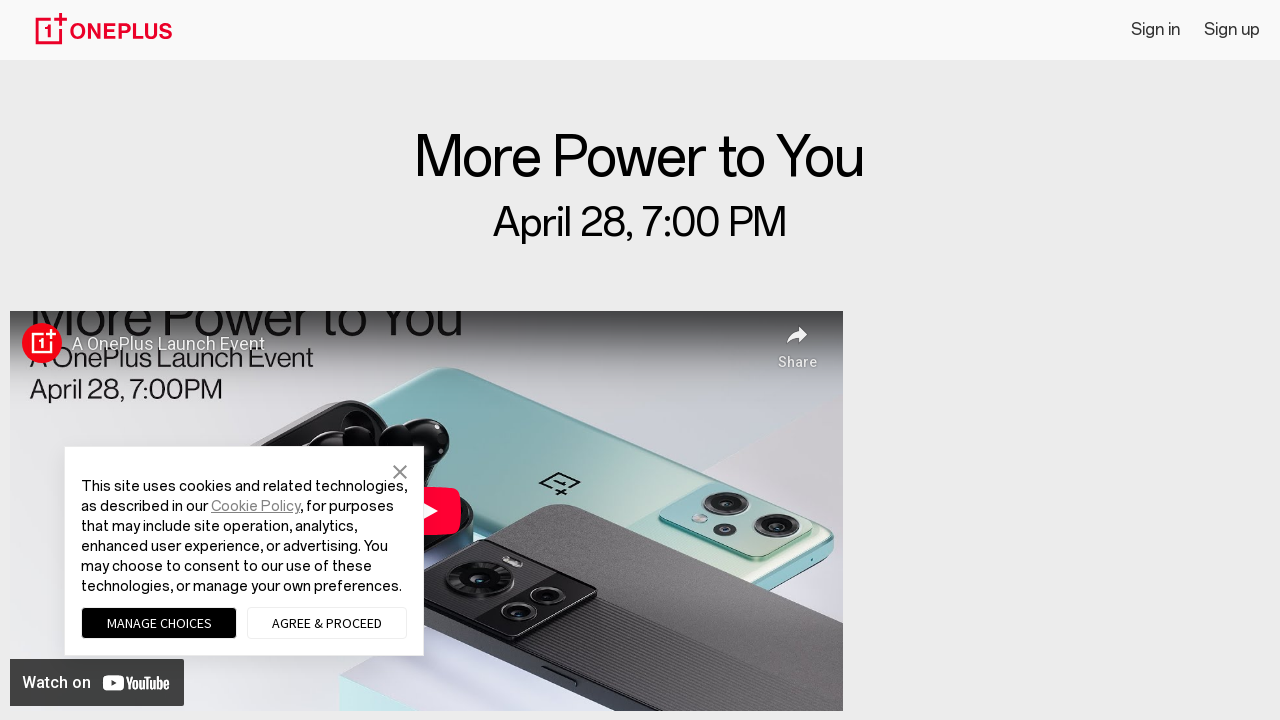

Set viewport to 1920x1080 (maximized window size)
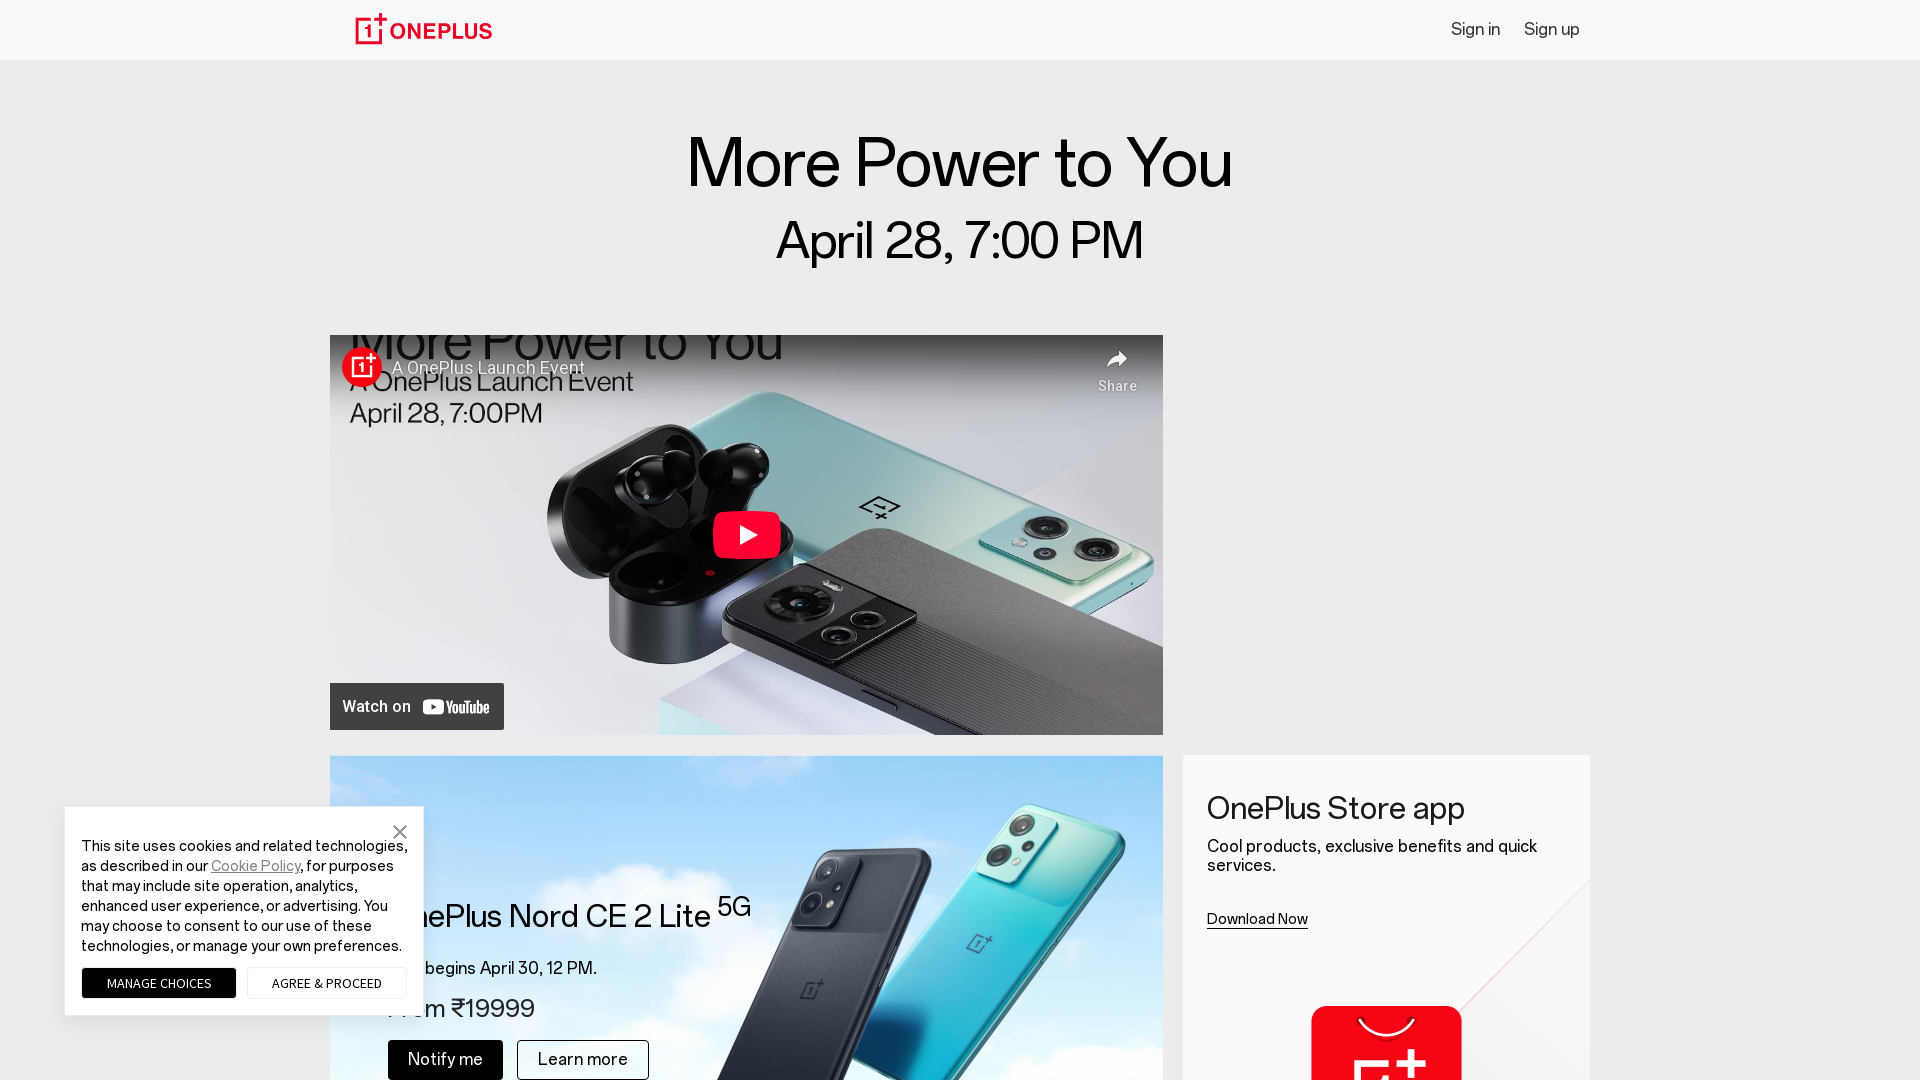

Simulated fullscreen mode by setting viewport to 1920x1080
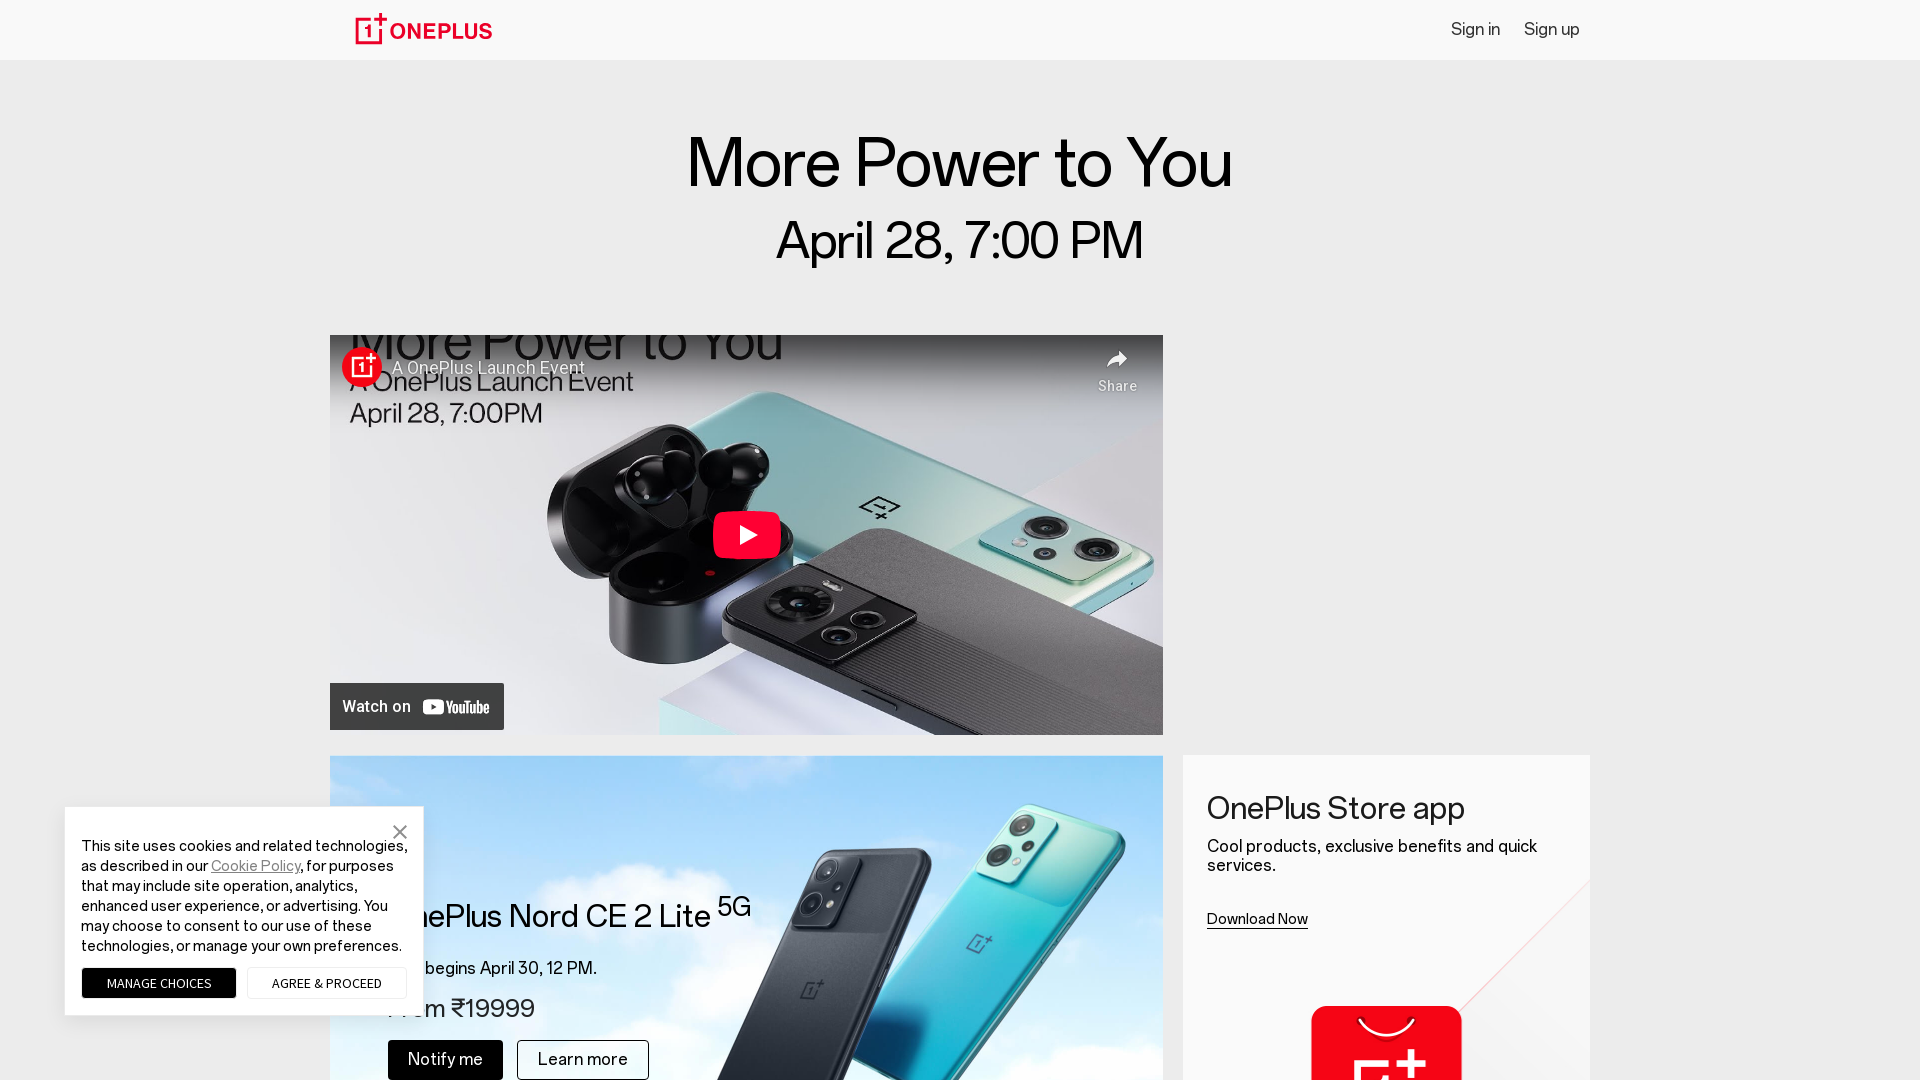

Waited 1 second to observe the page
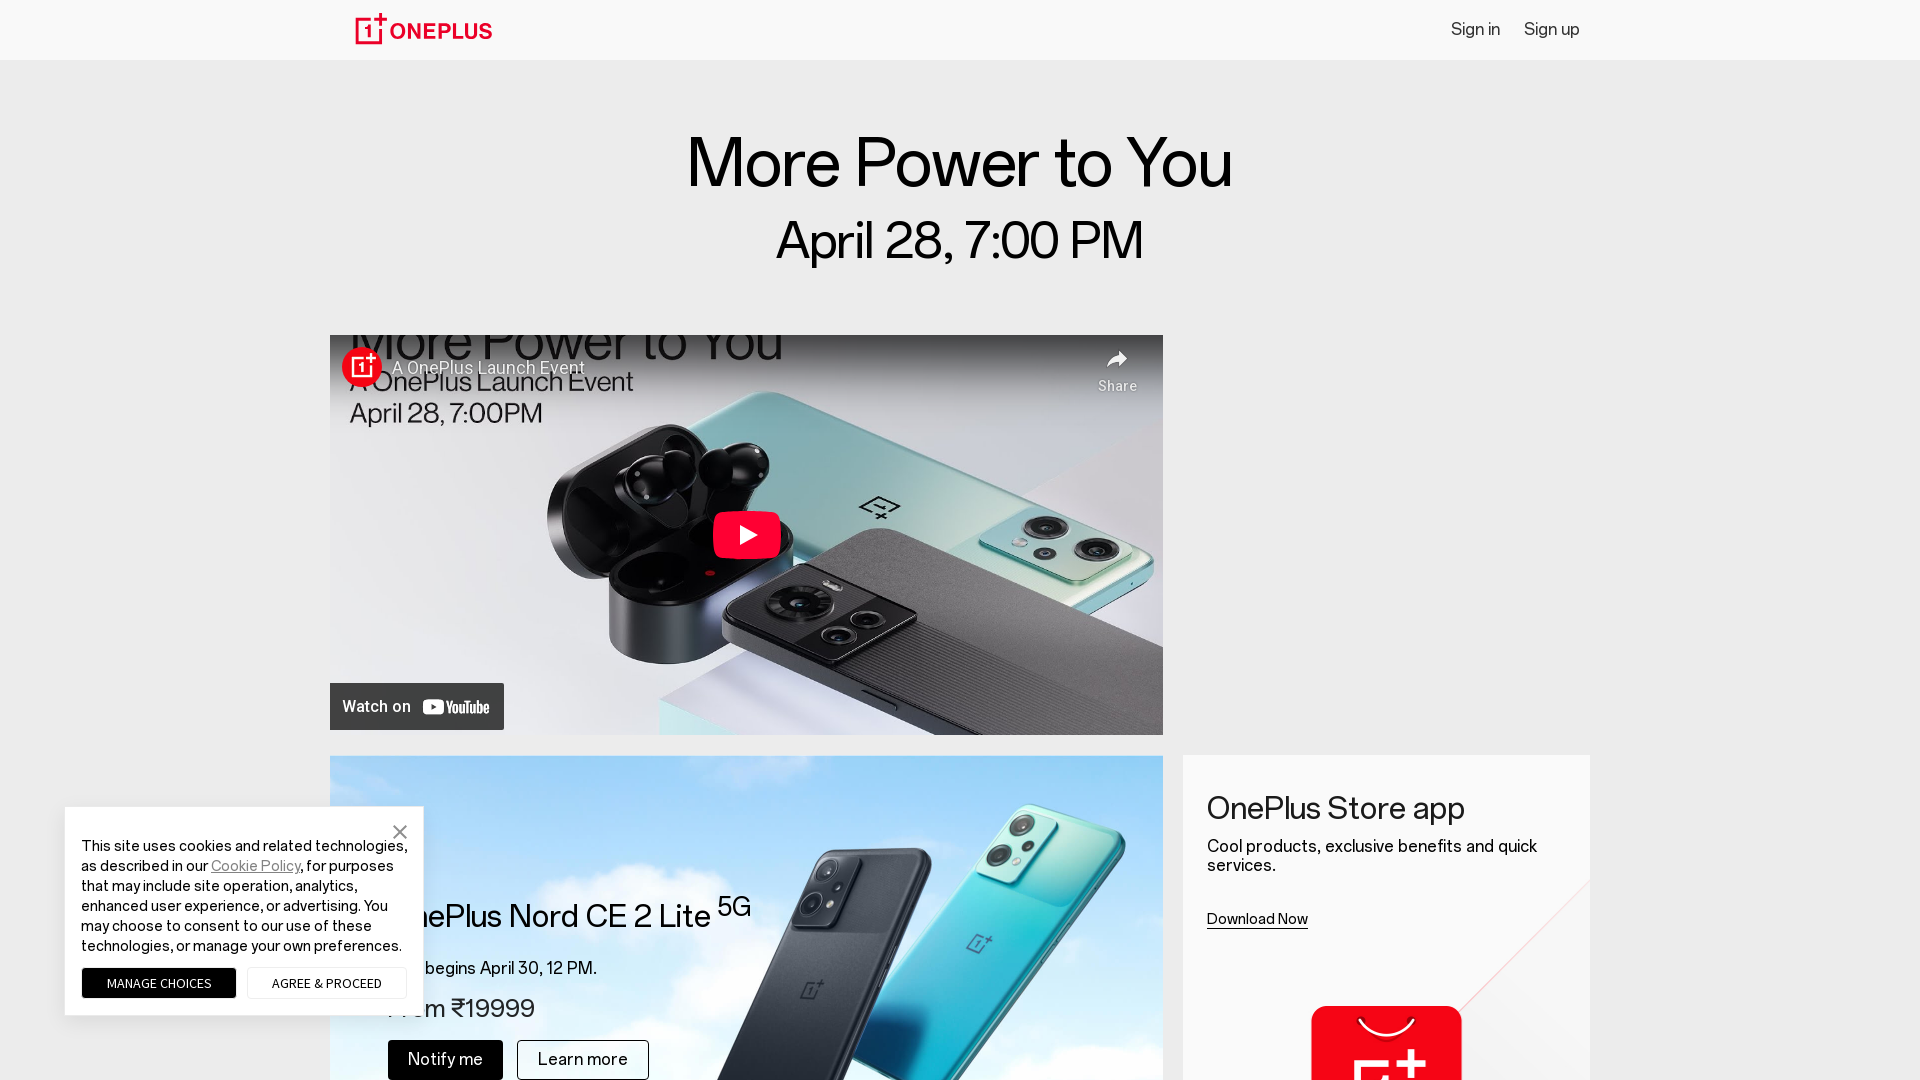

Set viewport back to maximized size (1920x1080)
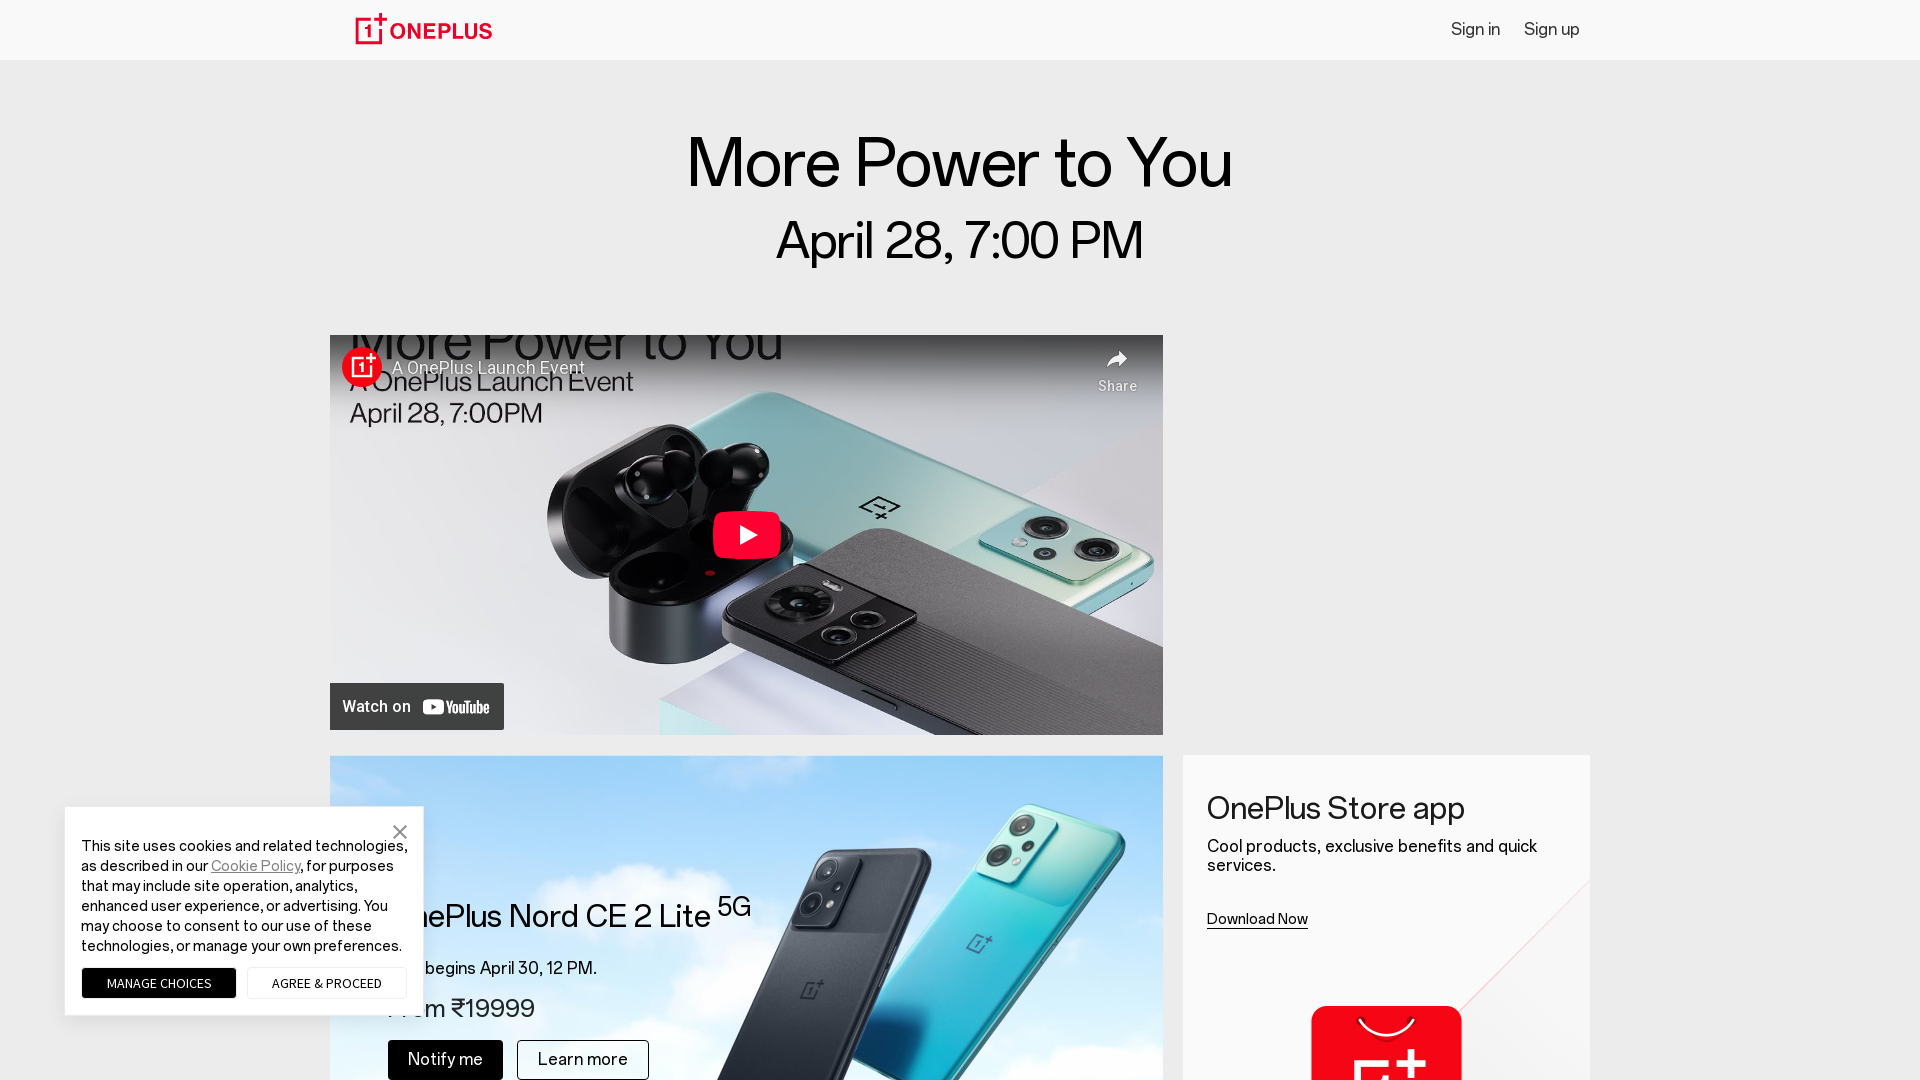

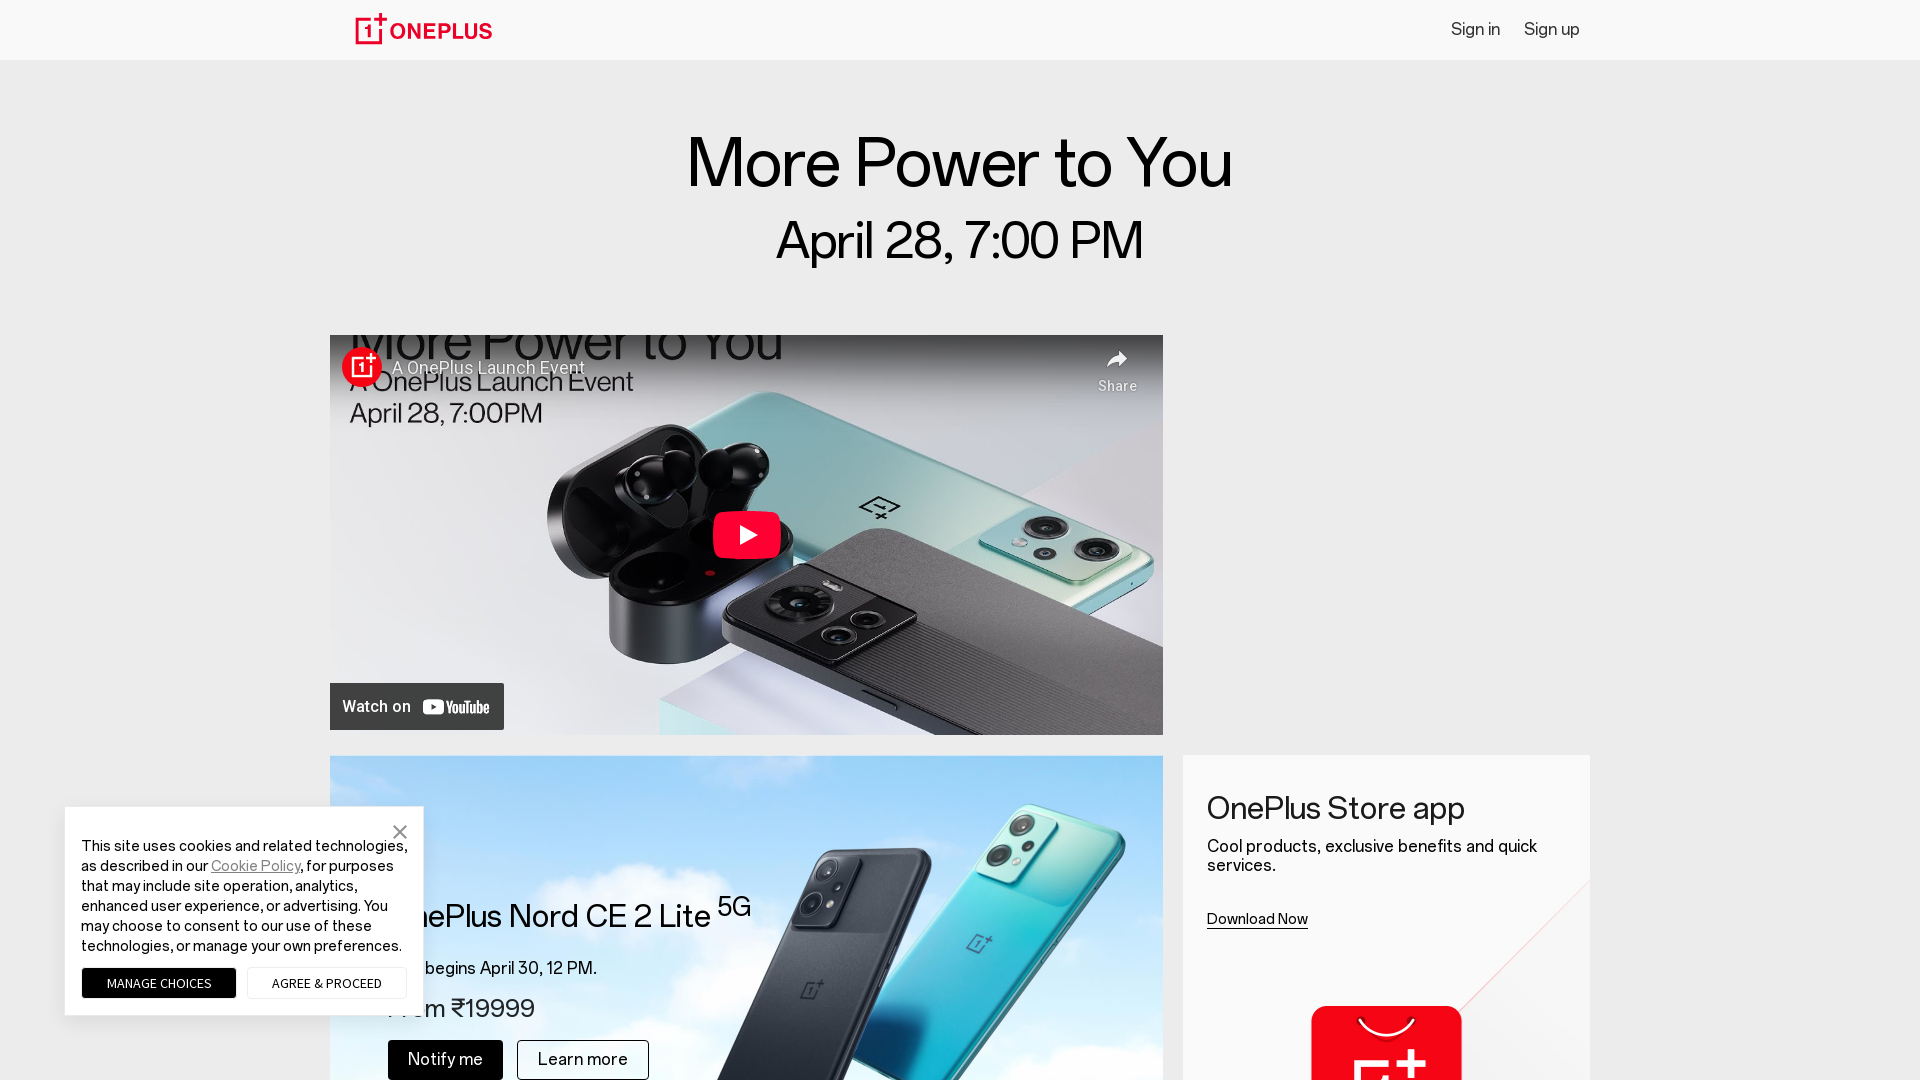